Tests navigation from the inputs page to the home page by clicking the "Home" link and verifies the page title is "Practice"

Starting URL: https://practice.cydeo.com/inputs

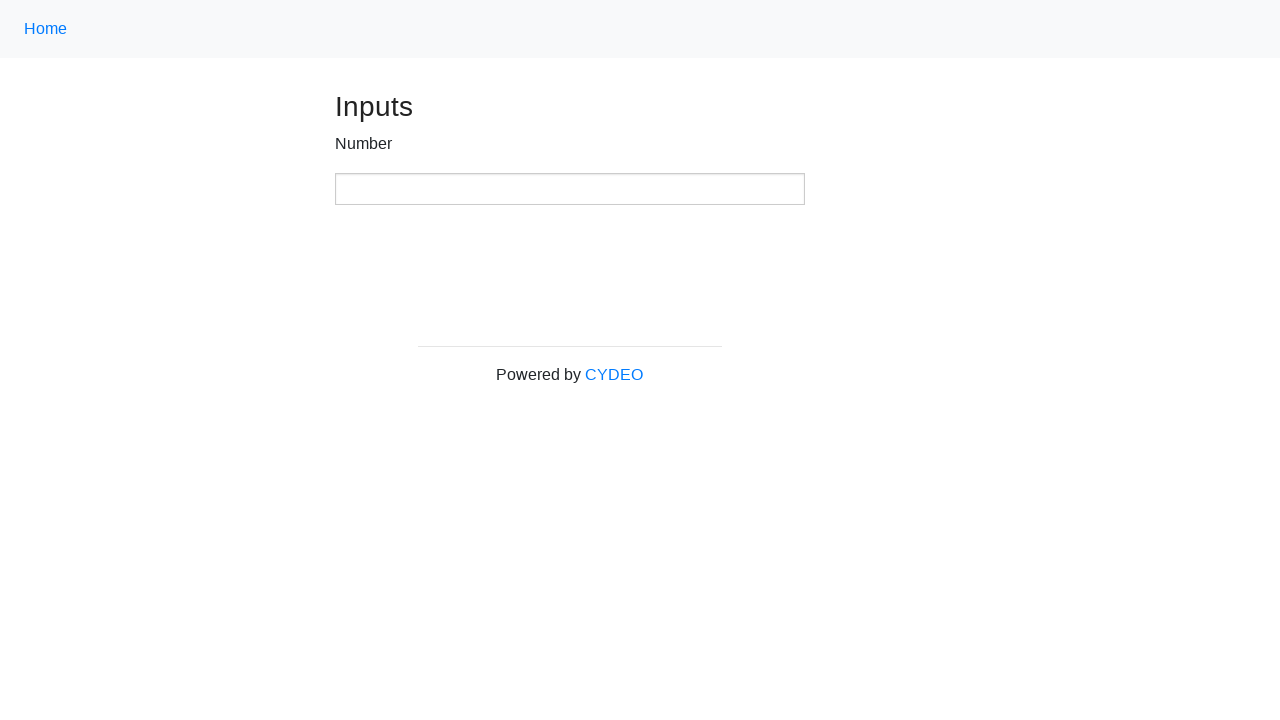

Clicked 'Home' link using class locator at (46, 29) on .nav-link
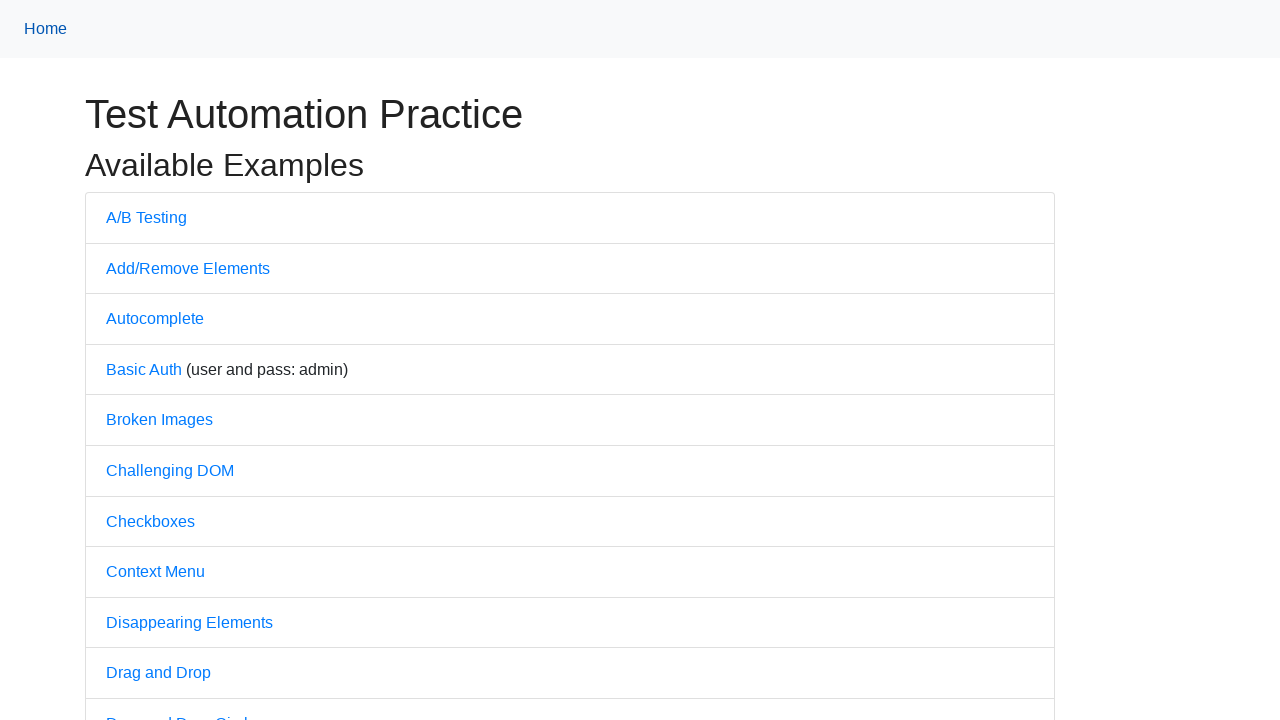

Verified page title is 'Practice'
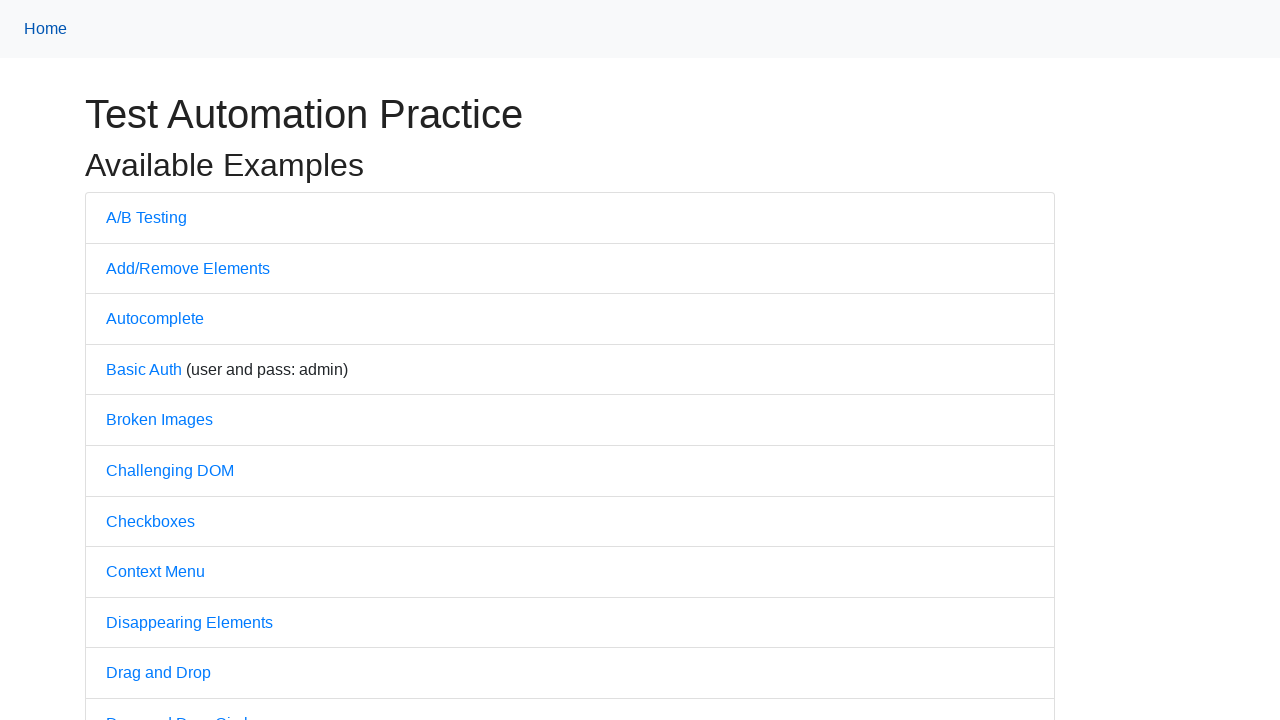

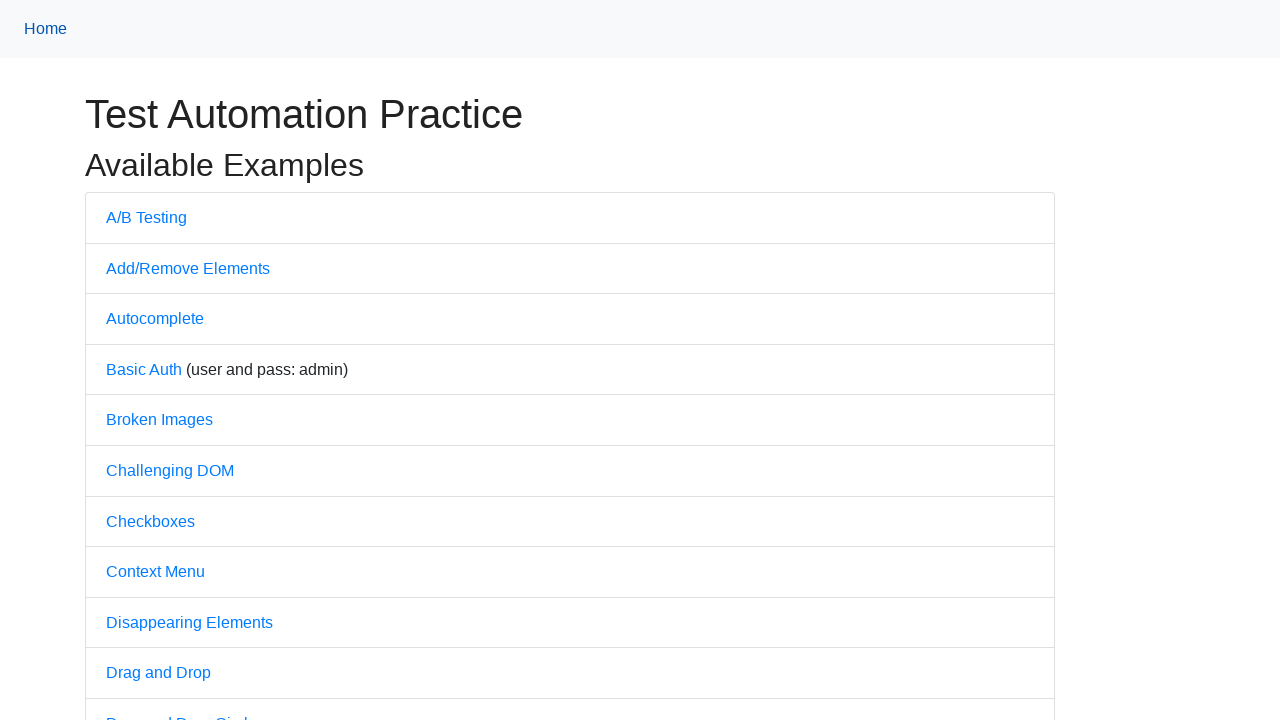